Tests that new items are appended to the bottom of the todo list by creating 3 items

Starting URL: https://demo.playwright.dev/todomvc

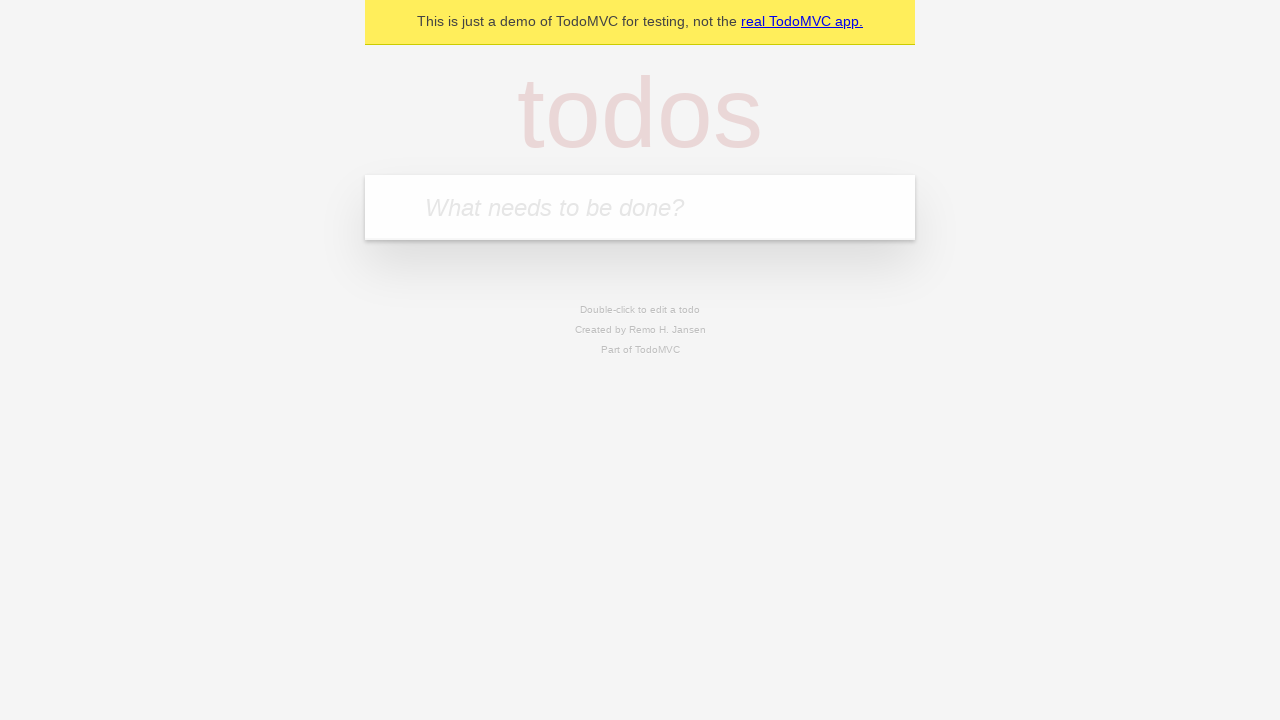

Filled new todo input with 'buy some cheese' on .new-todo
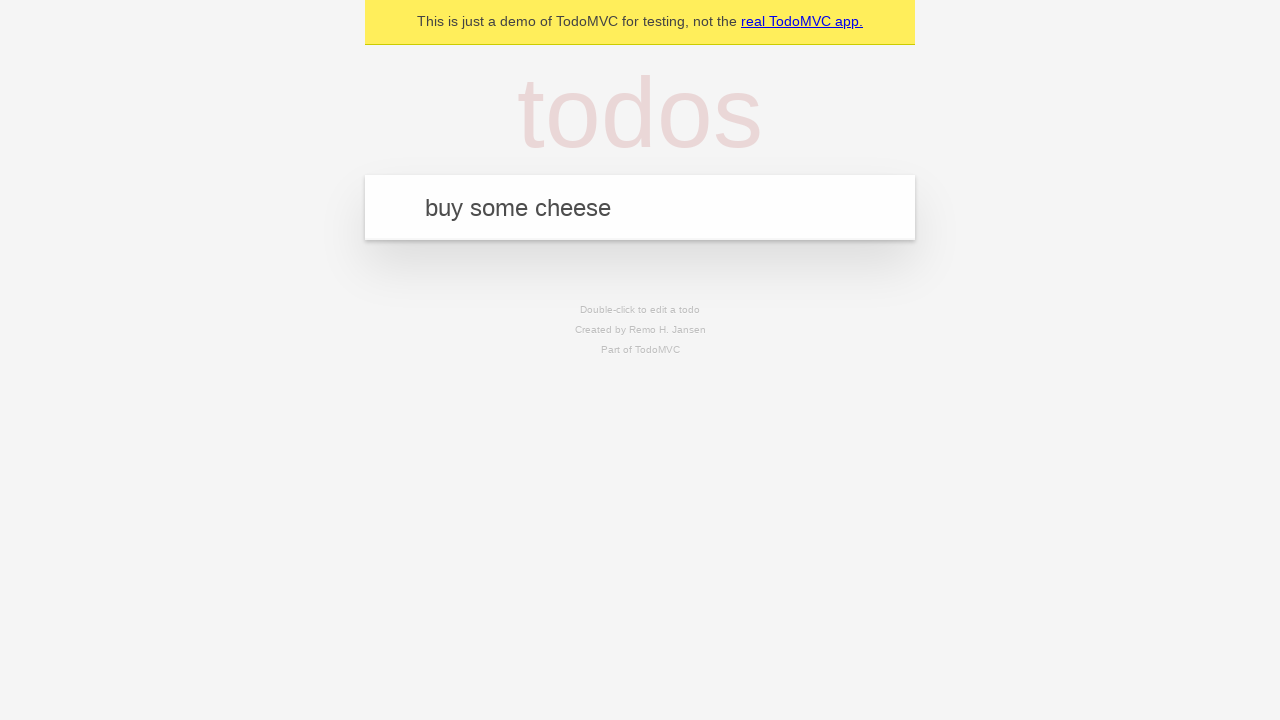

Pressed Enter to create first todo item on .new-todo
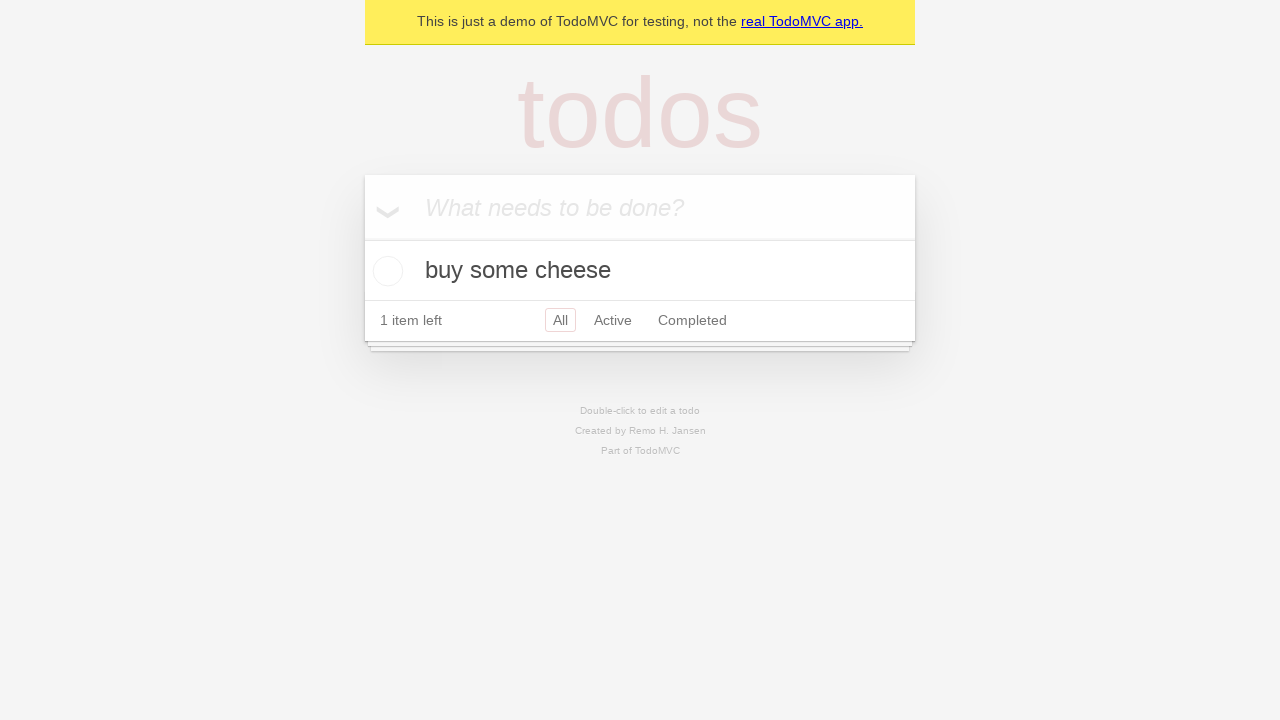

Filled new todo input with 'feed the cat' on .new-todo
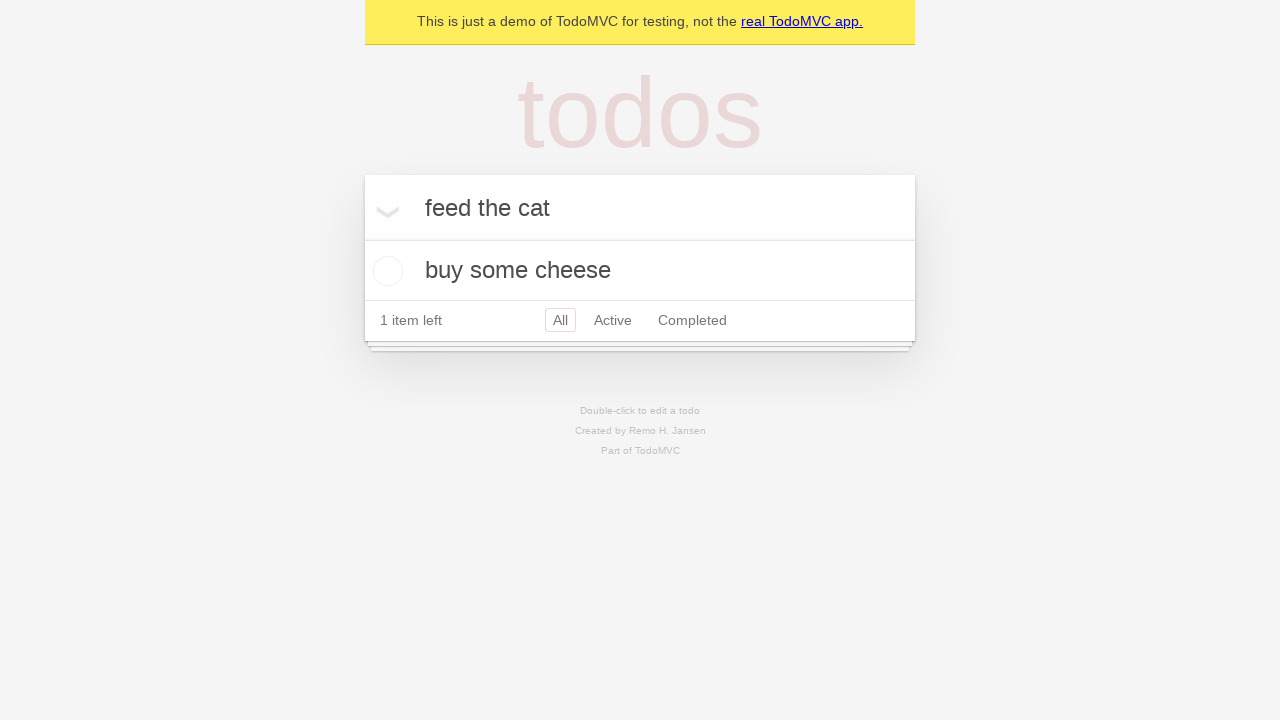

Pressed Enter to create second todo item on .new-todo
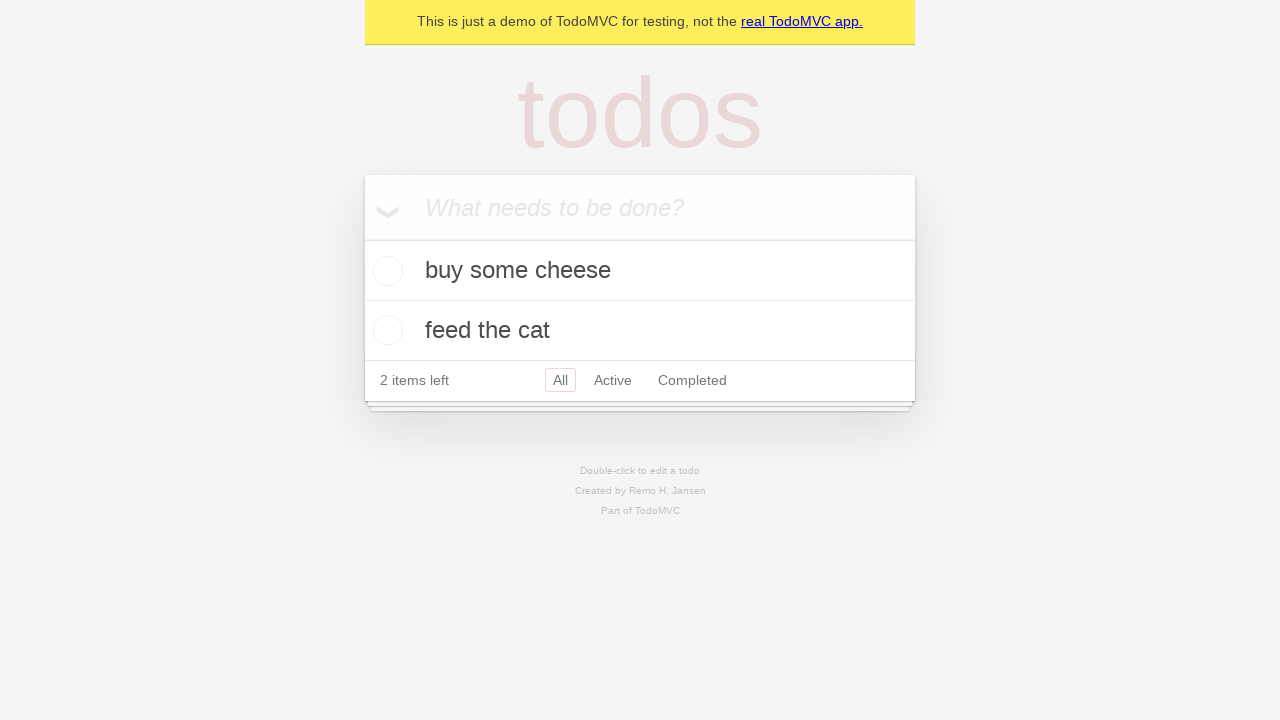

Filled new todo input with 'book a doctors appointment' on .new-todo
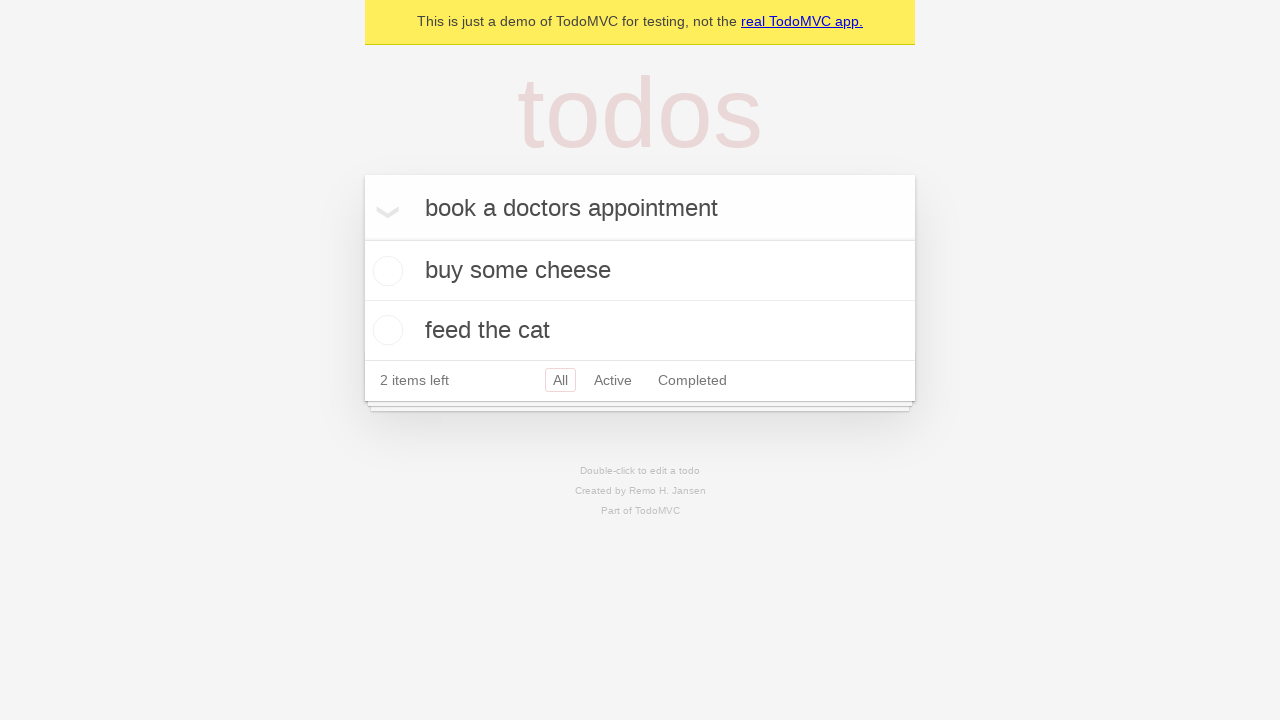

Pressed Enter to create third todo item on .new-todo
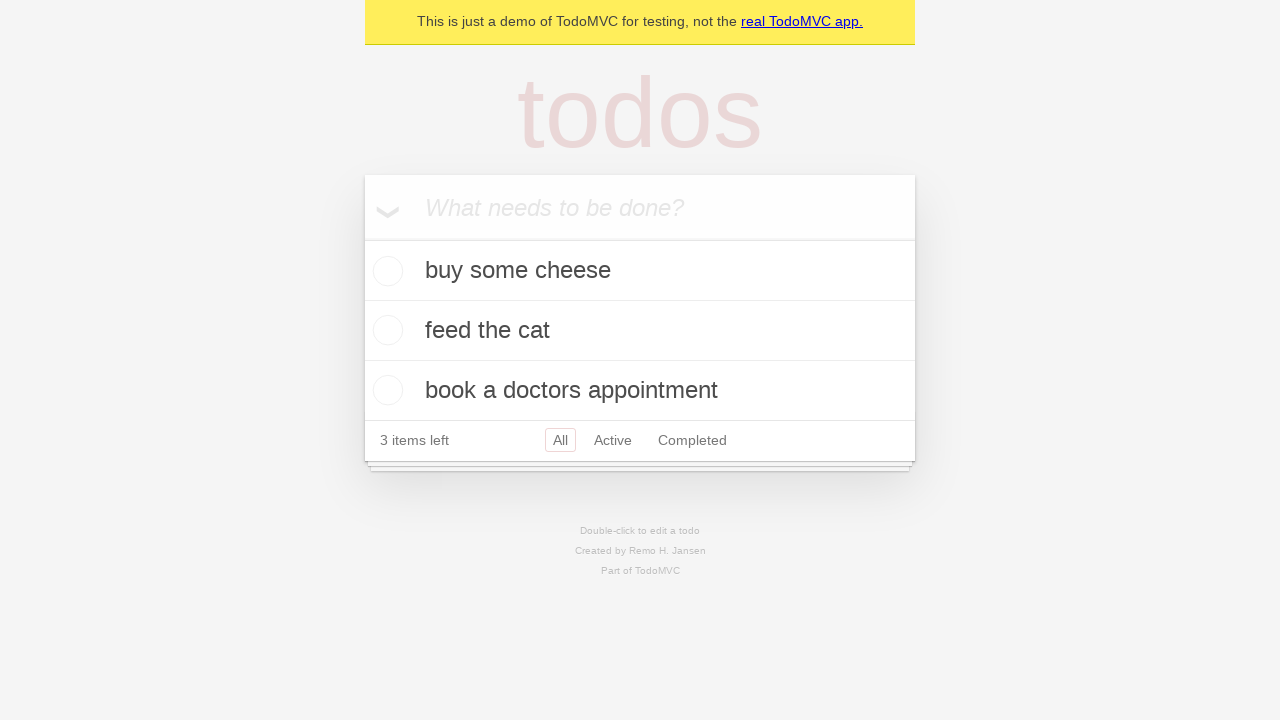

Verified all three todo items are present in the list
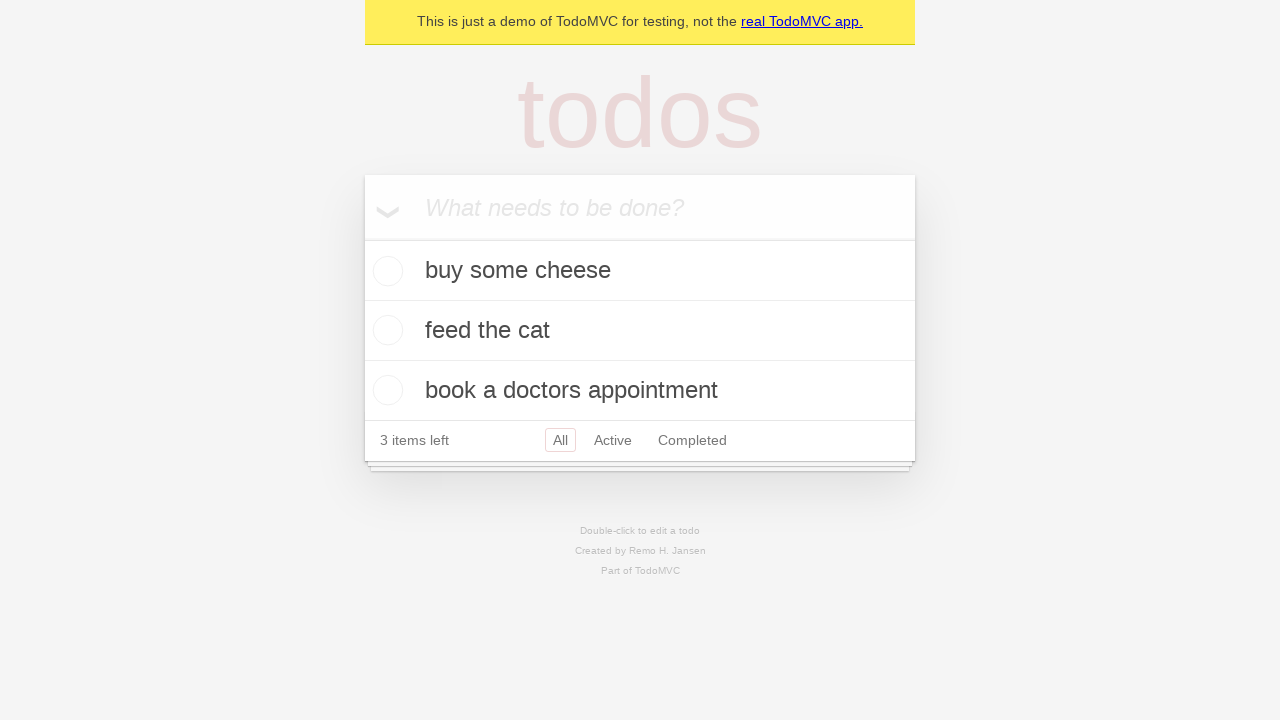

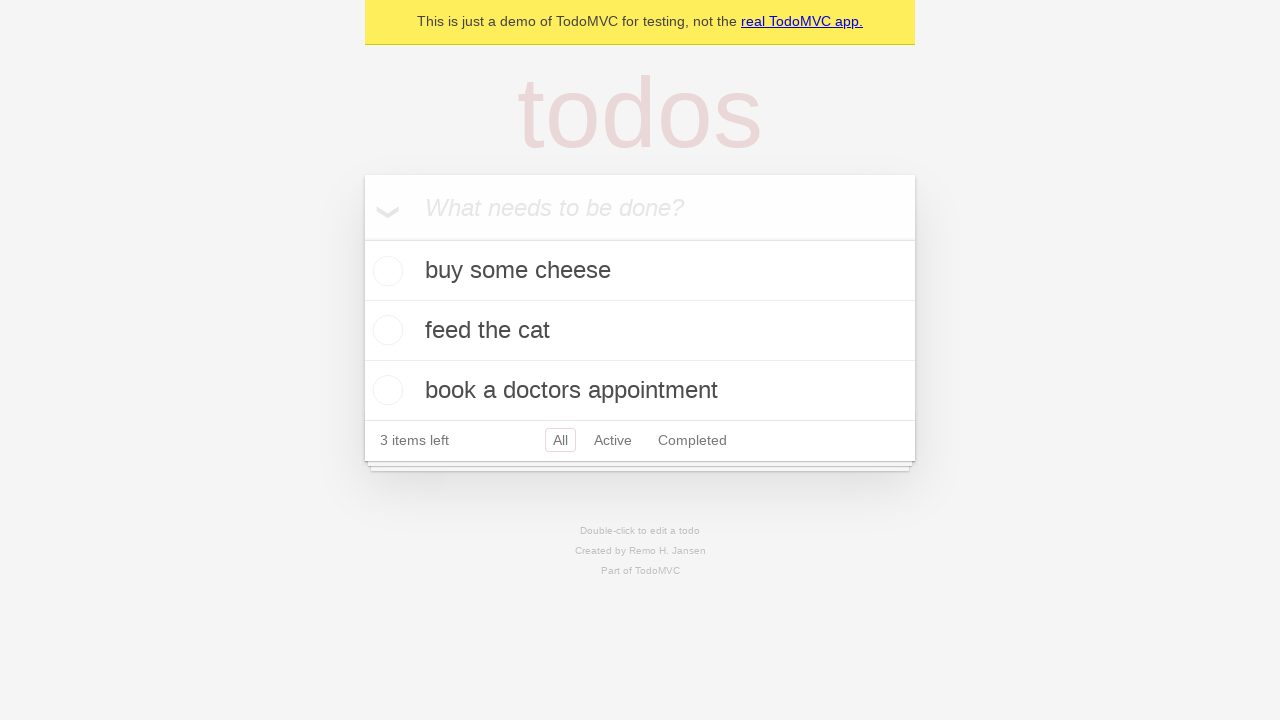